Tests un-marking items as complete by unchecking the checkbox

Starting URL: https://demo.playwright.dev/todomvc

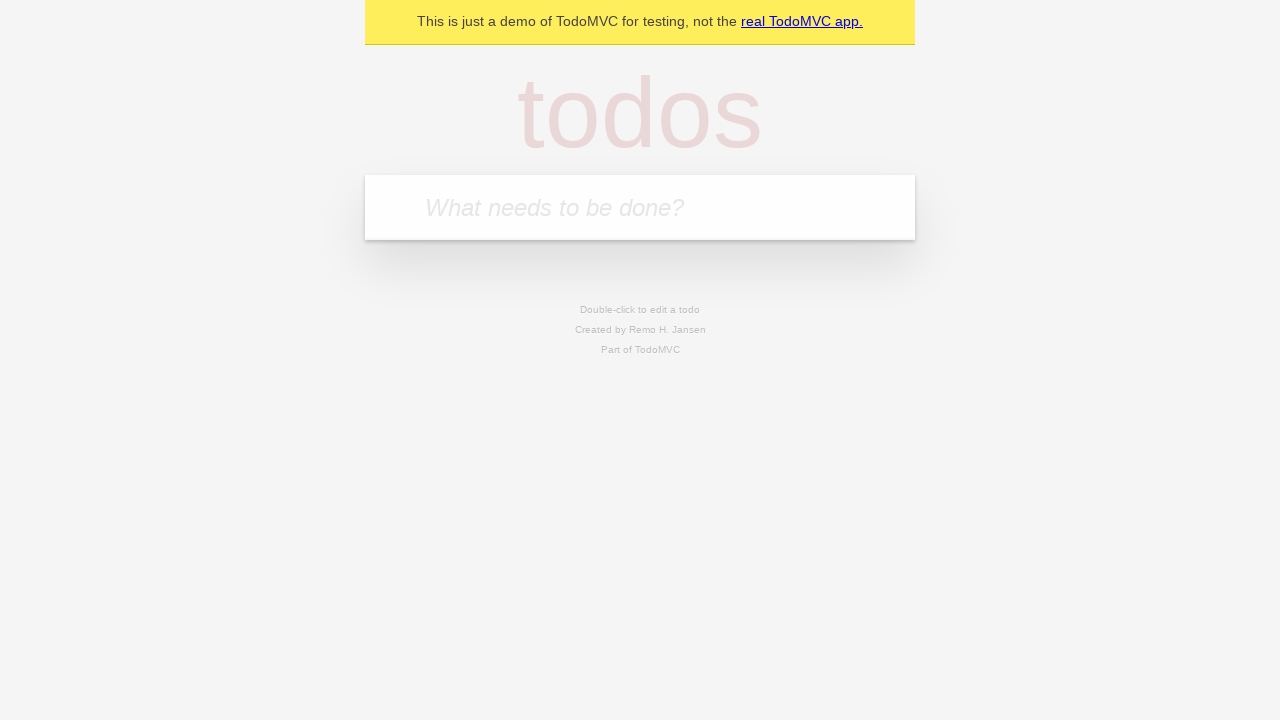

Filled todo input with 'buy some cheese' on internal:attr=[placeholder="What needs to be done?"i]
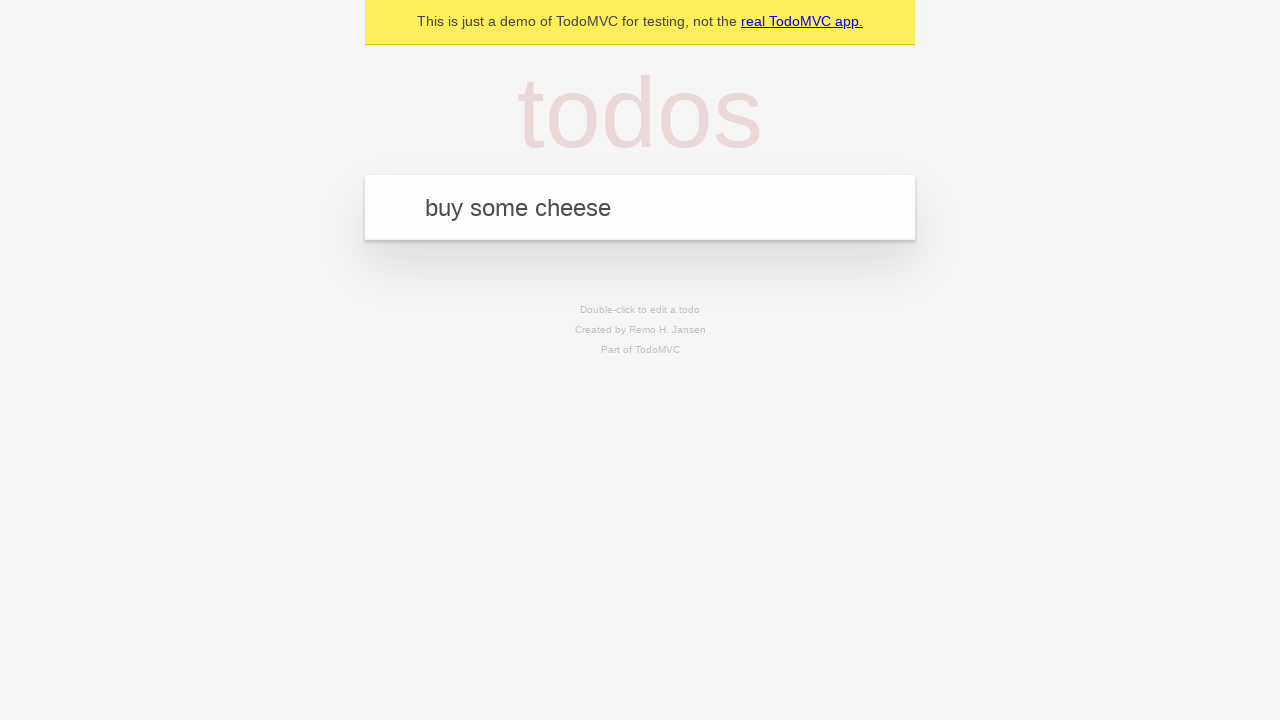

Pressed Enter to add first todo item on internal:attr=[placeholder="What needs to be done?"i]
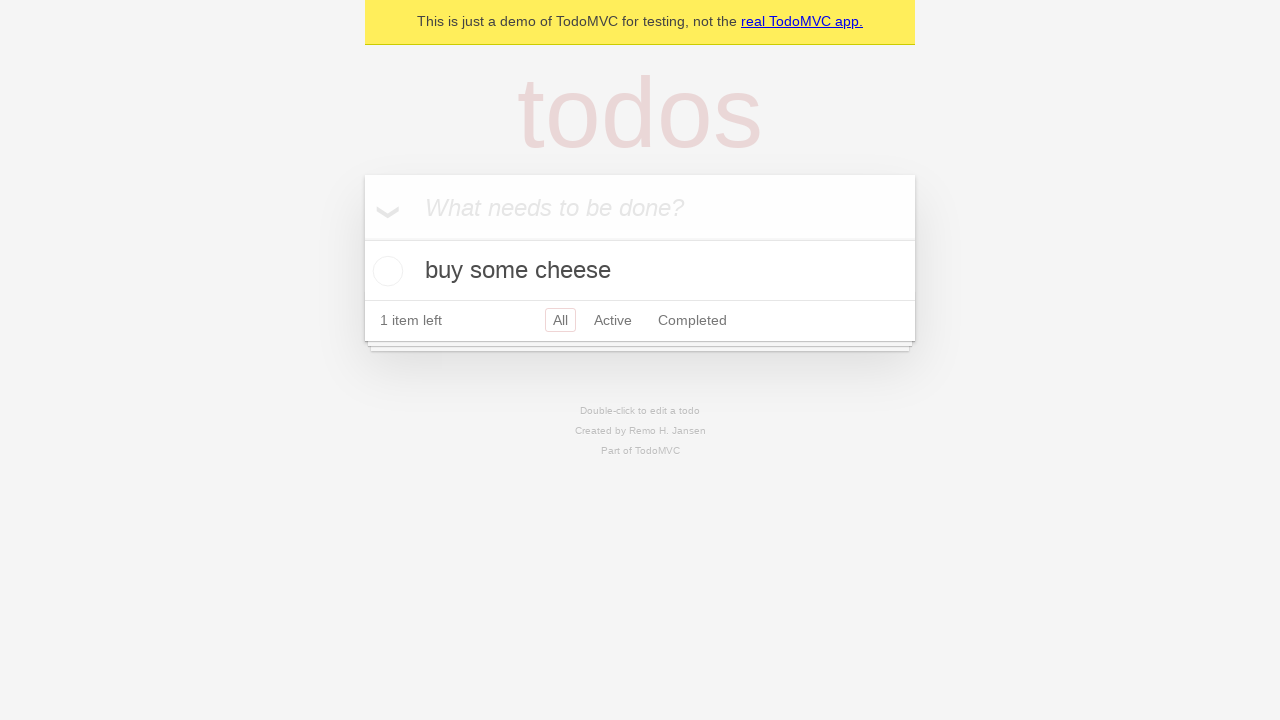

Filled todo input with 'feed the cat' on internal:attr=[placeholder="What needs to be done?"i]
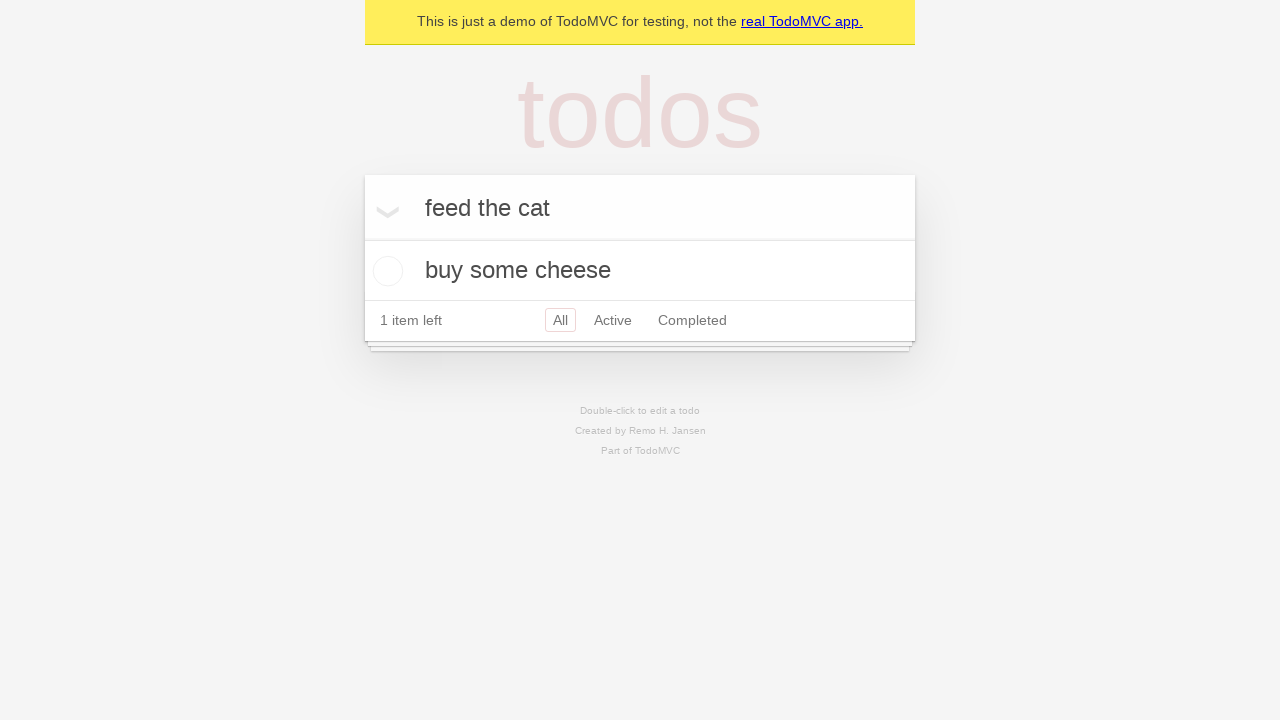

Pressed Enter to add second todo item on internal:attr=[placeholder="What needs to be done?"i]
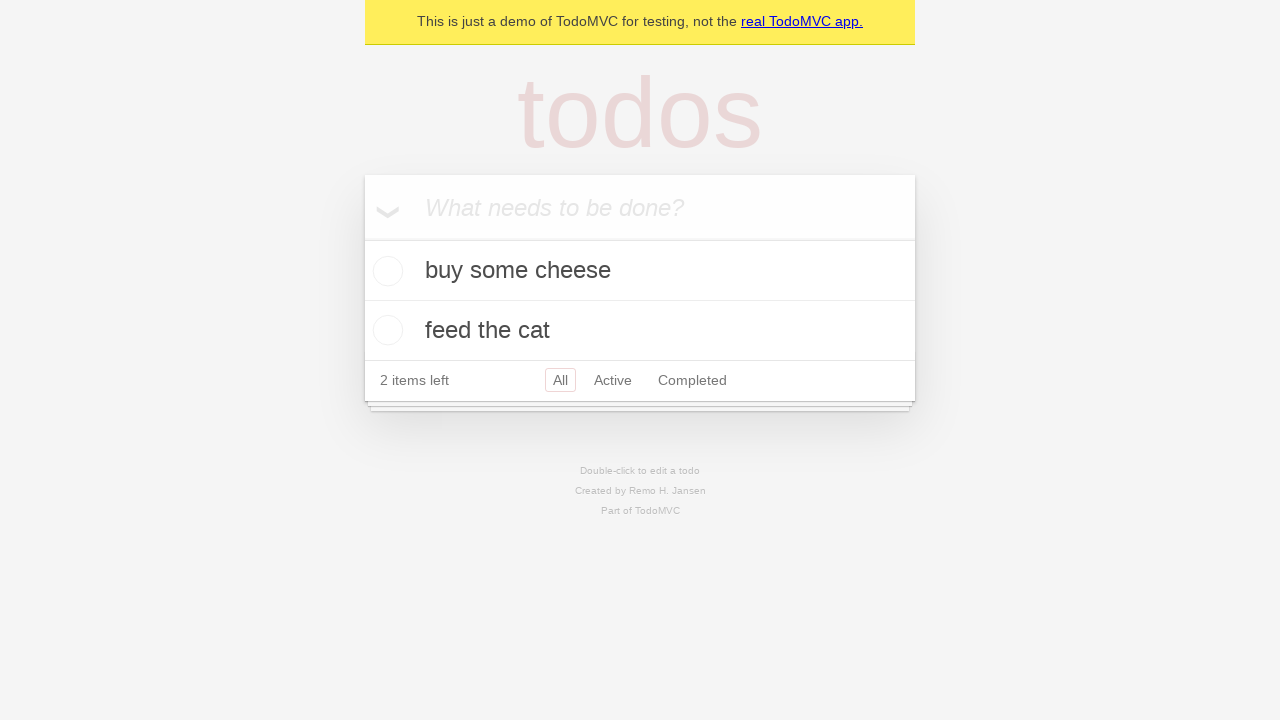

Checked checkbox to mark first item as complete at (385, 271) on internal:testid=[data-testid="todo-item"s] >> nth=0 >> internal:role=checkbox
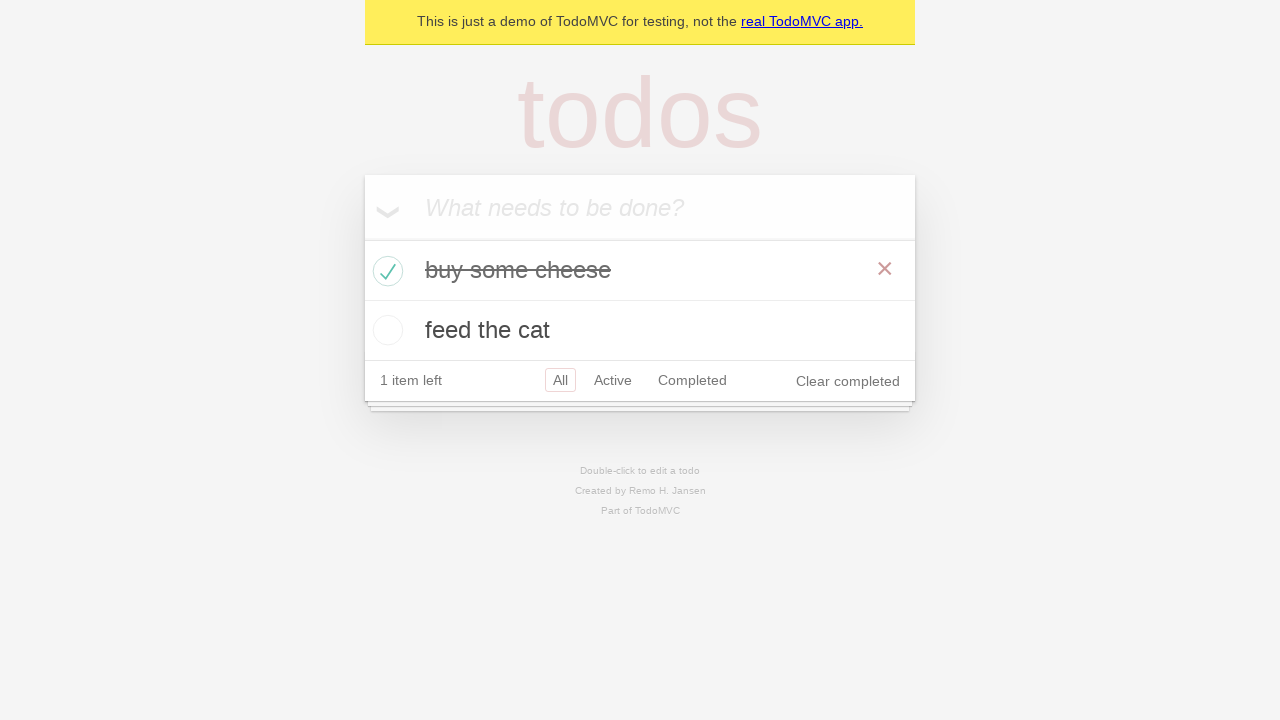

Unchecked checkbox to un-mark first item as complete at (385, 271) on internal:testid=[data-testid="todo-item"s] >> nth=0 >> internal:role=checkbox
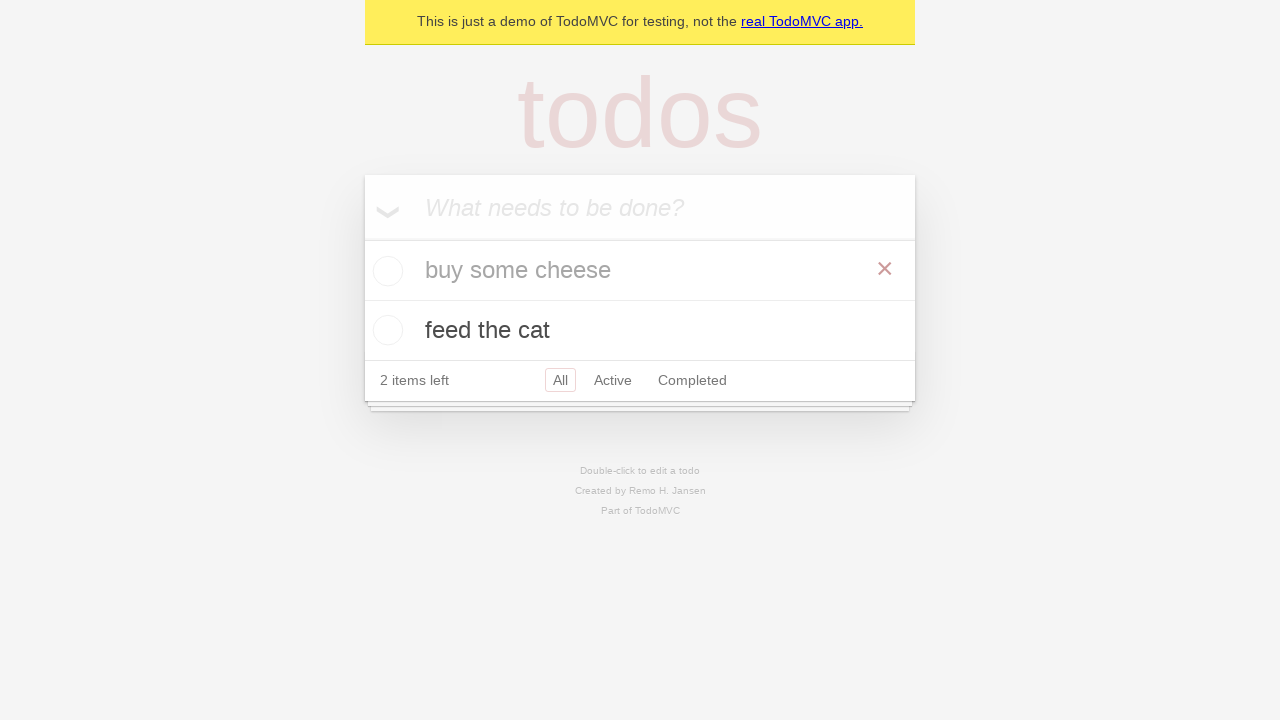

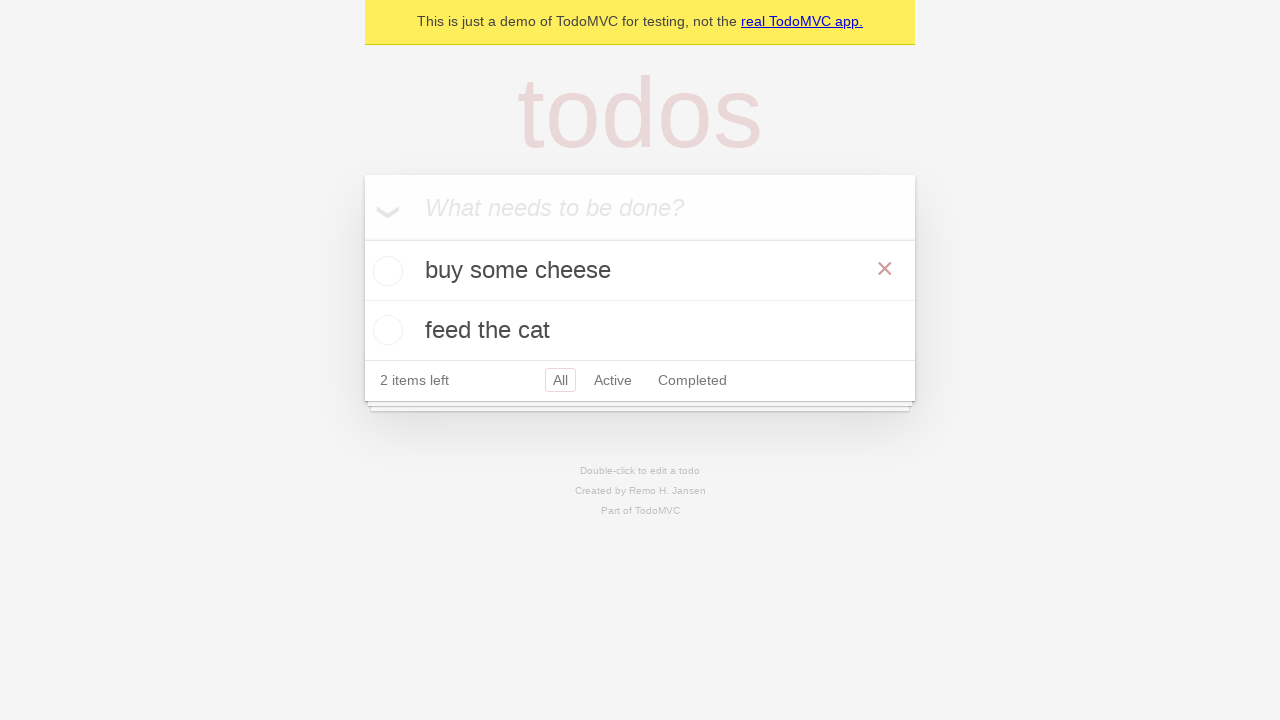